Tests clicking a button with a dynamic ID multiple times to verify the button can be located by its text content regardless of ID changes

Starting URL: http://uitestingplayground.com/dynamicid

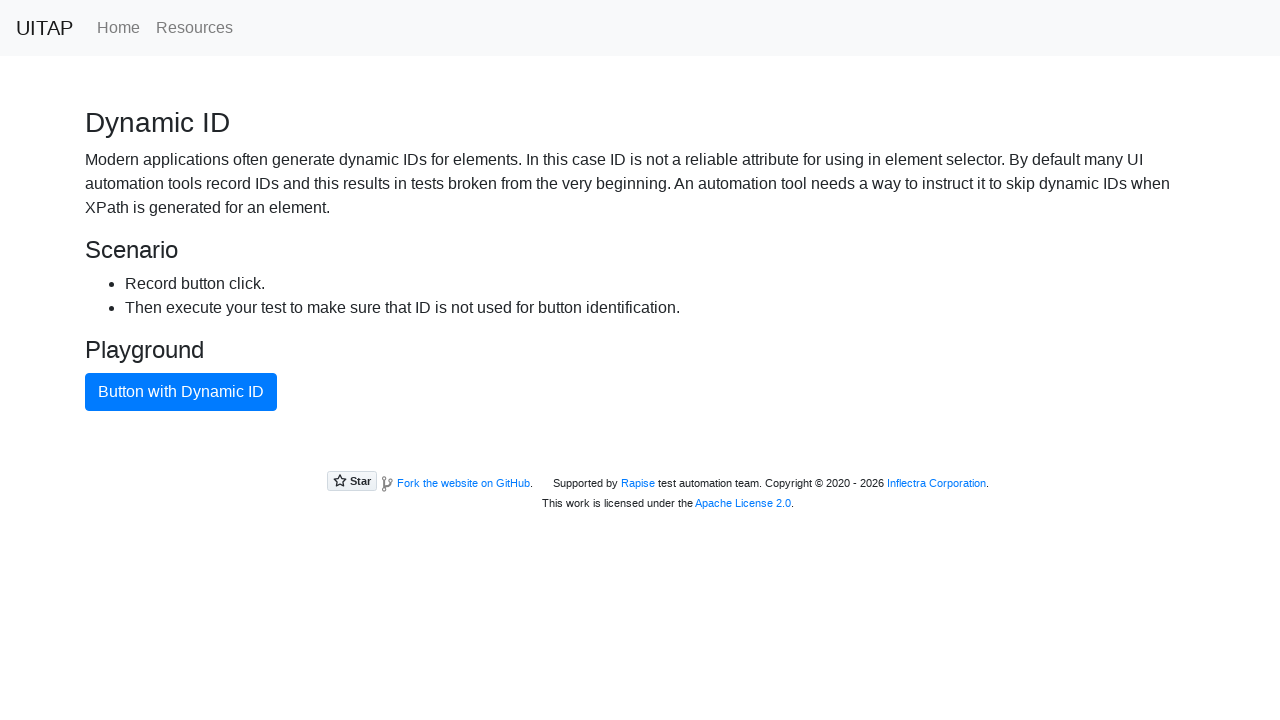

Clicked button with dynamic ID (first click) at (181, 392) on xpath=//button[text()='Button with Dynamic ID']
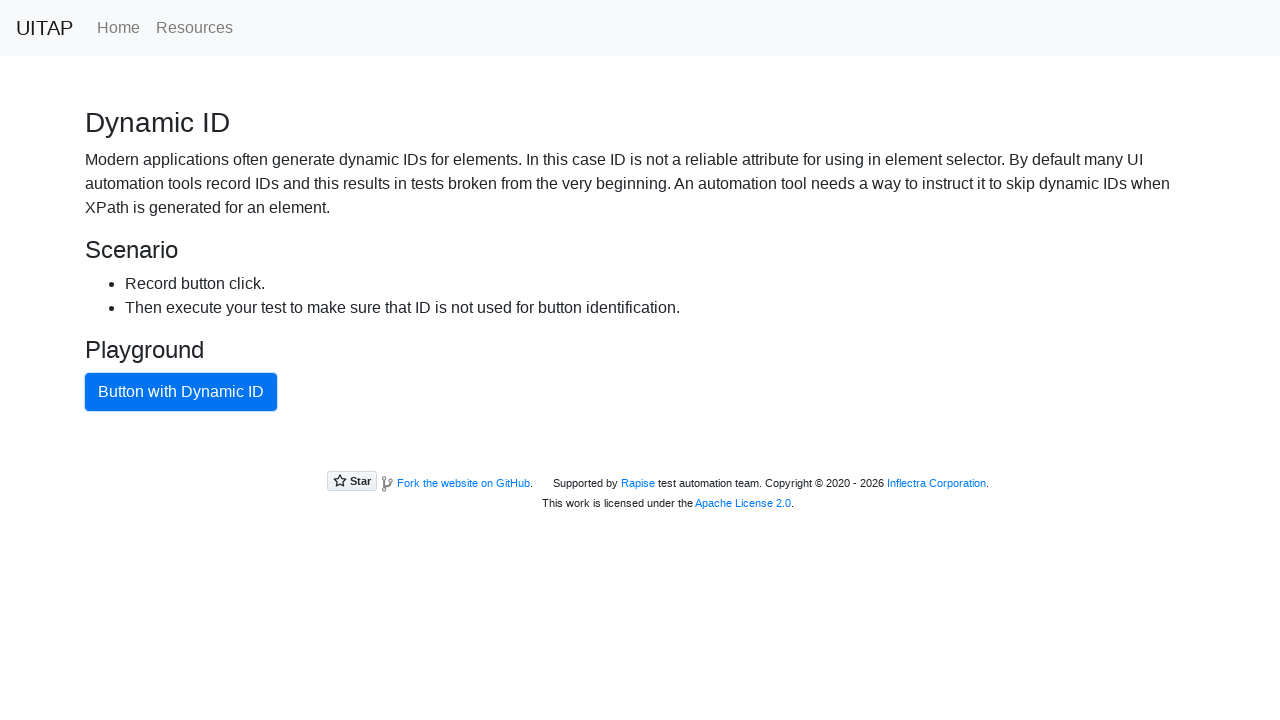

Clicked button with dynamic ID in loop at (181, 392) on xpath=//button[text()='Button with Dynamic ID']
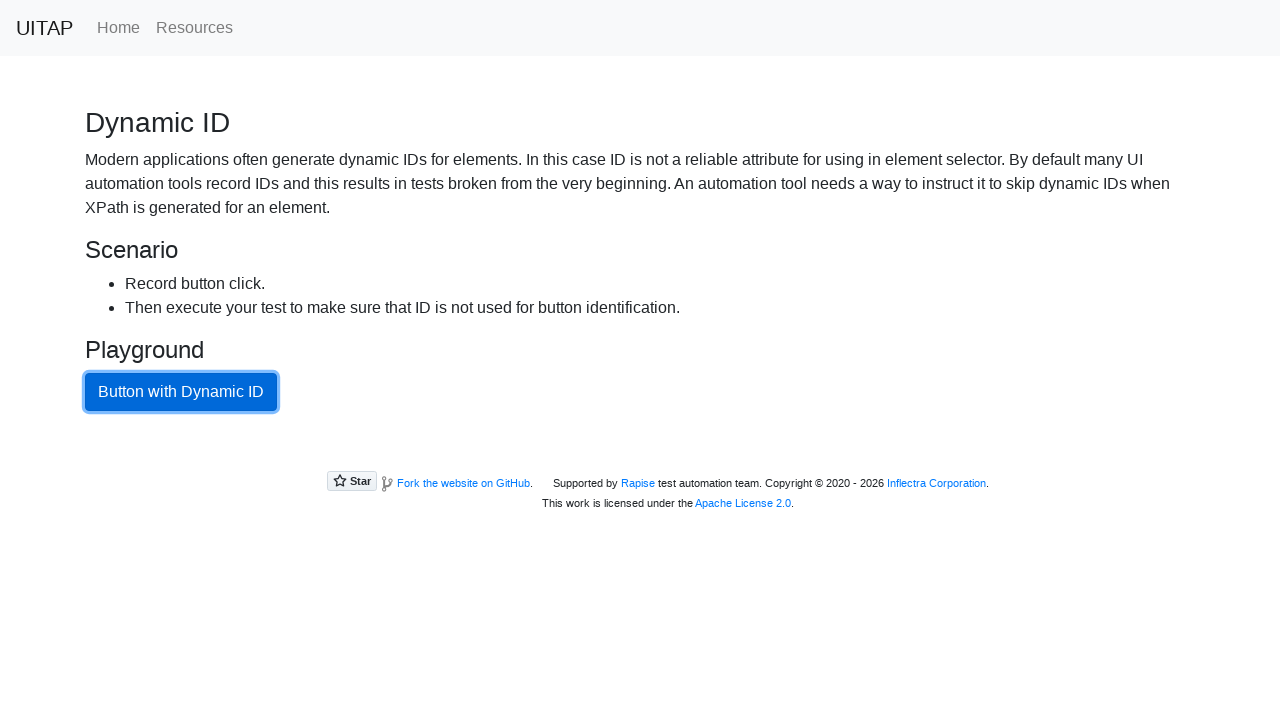

Waited 2 seconds for dynamic ID to update
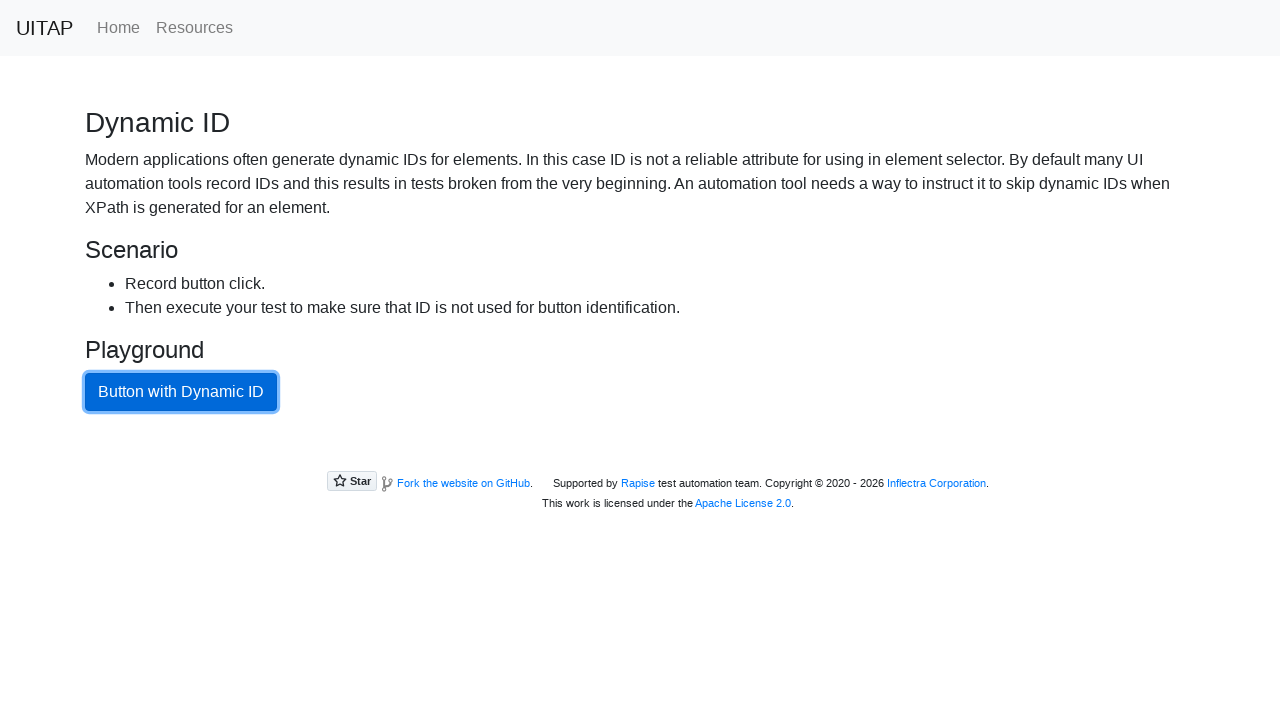

Clicked button with dynamic ID in loop at (181, 392) on xpath=//button[text()='Button with Dynamic ID']
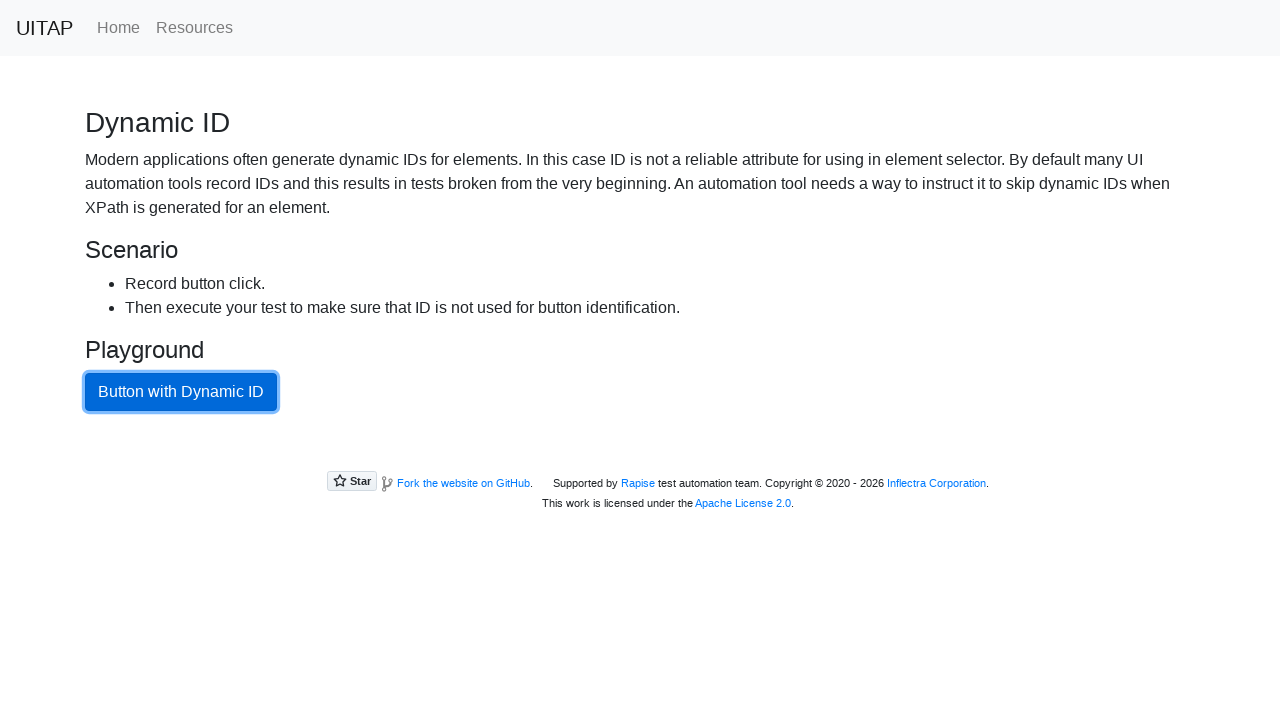

Waited 2 seconds for dynamic ID to update
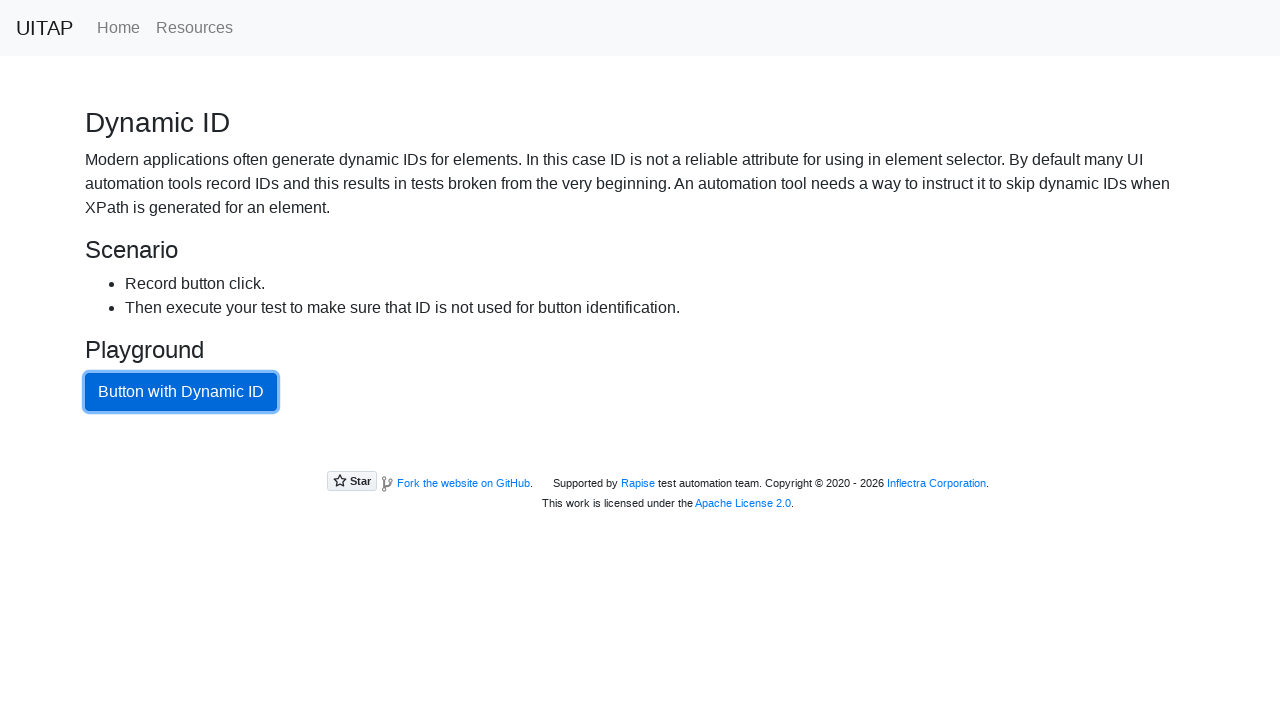

Clicked button with dynamic ID in loop at (181, 392) on xpath=//button[text()='Button with Dynamic ID']
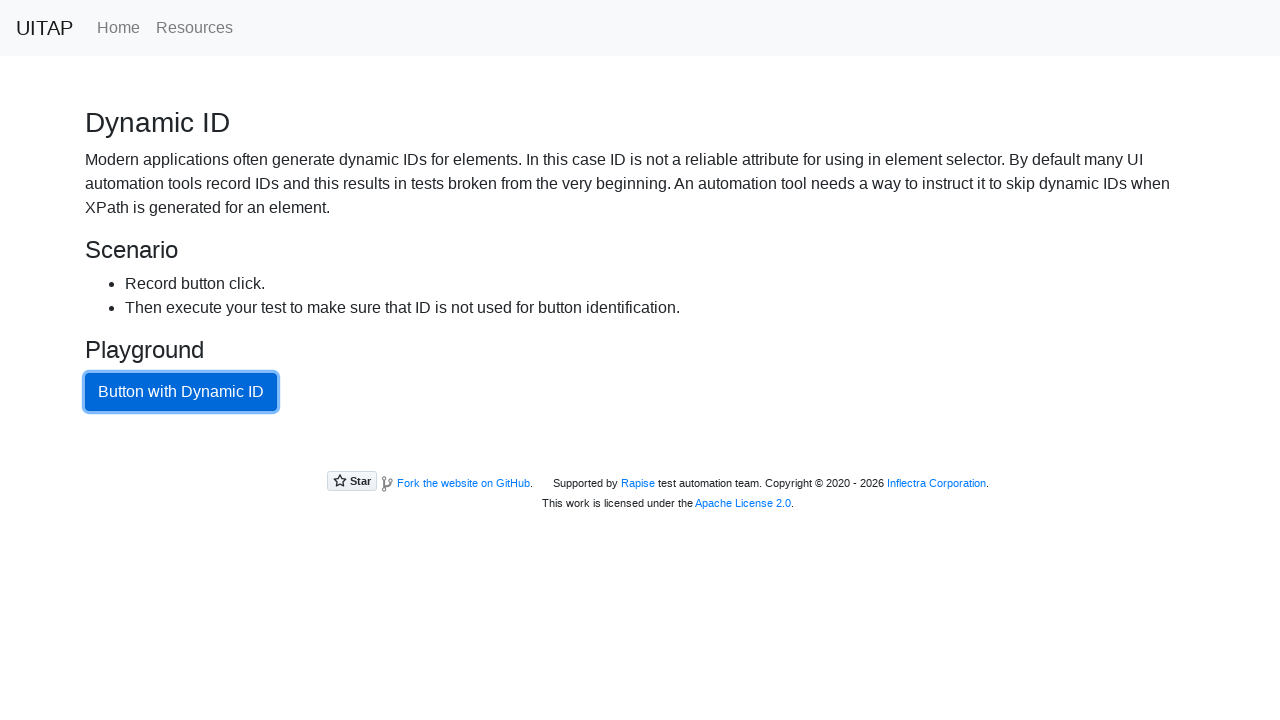

Waited 2 seconds for dynamic ID to update
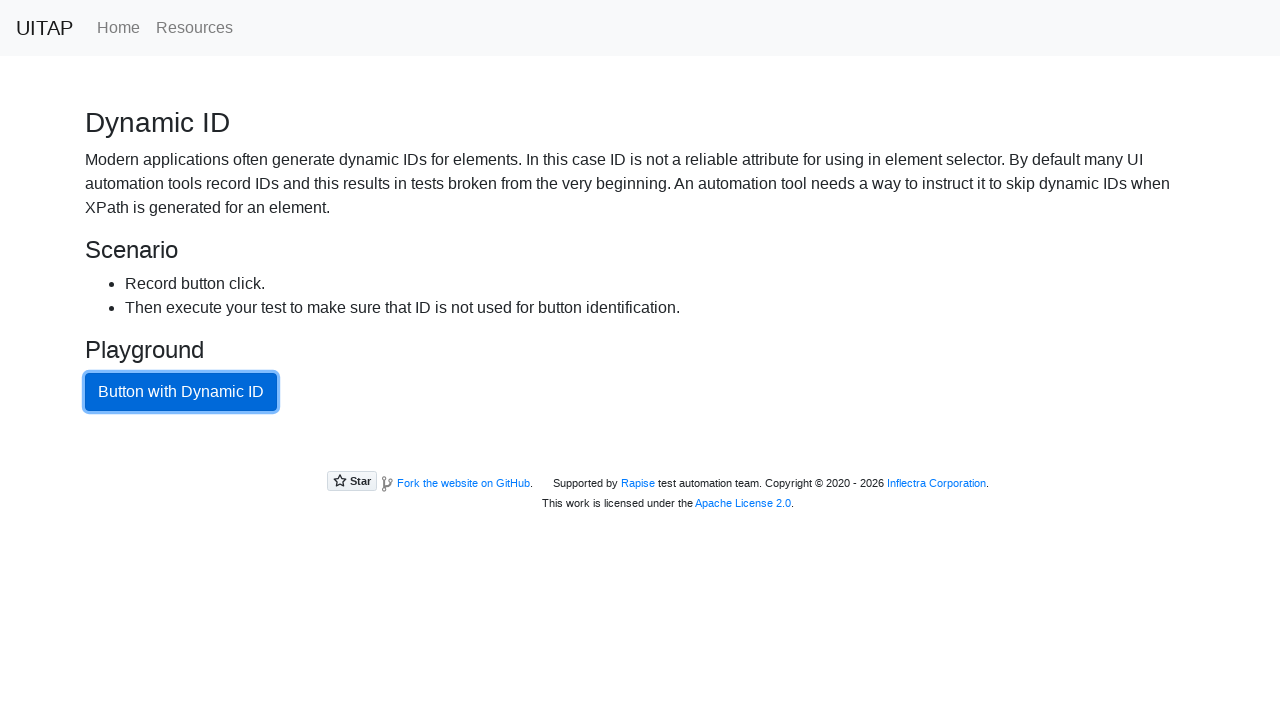

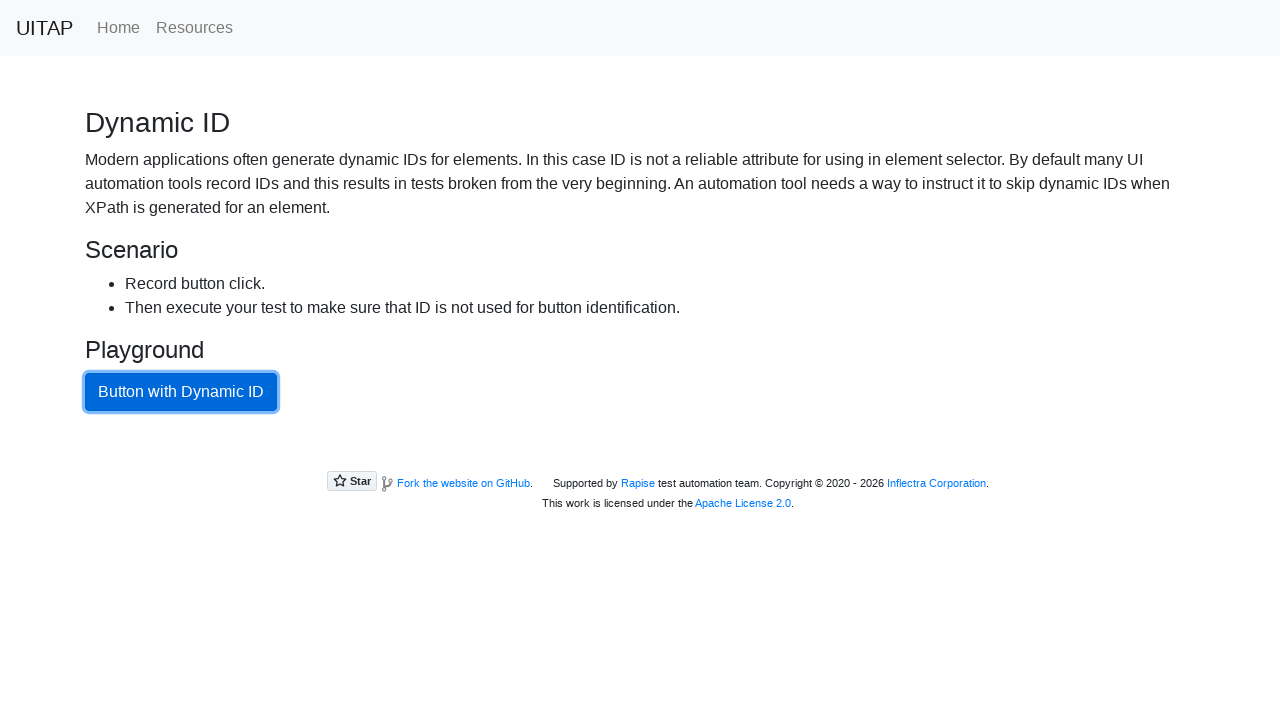